Tests footer links by opening each link in the first column of the footer in a new tab and switching through all opened tabs to verify they load correctly

Starting URL: https://www.rahulshettyacademy.com/AutomationPractice/

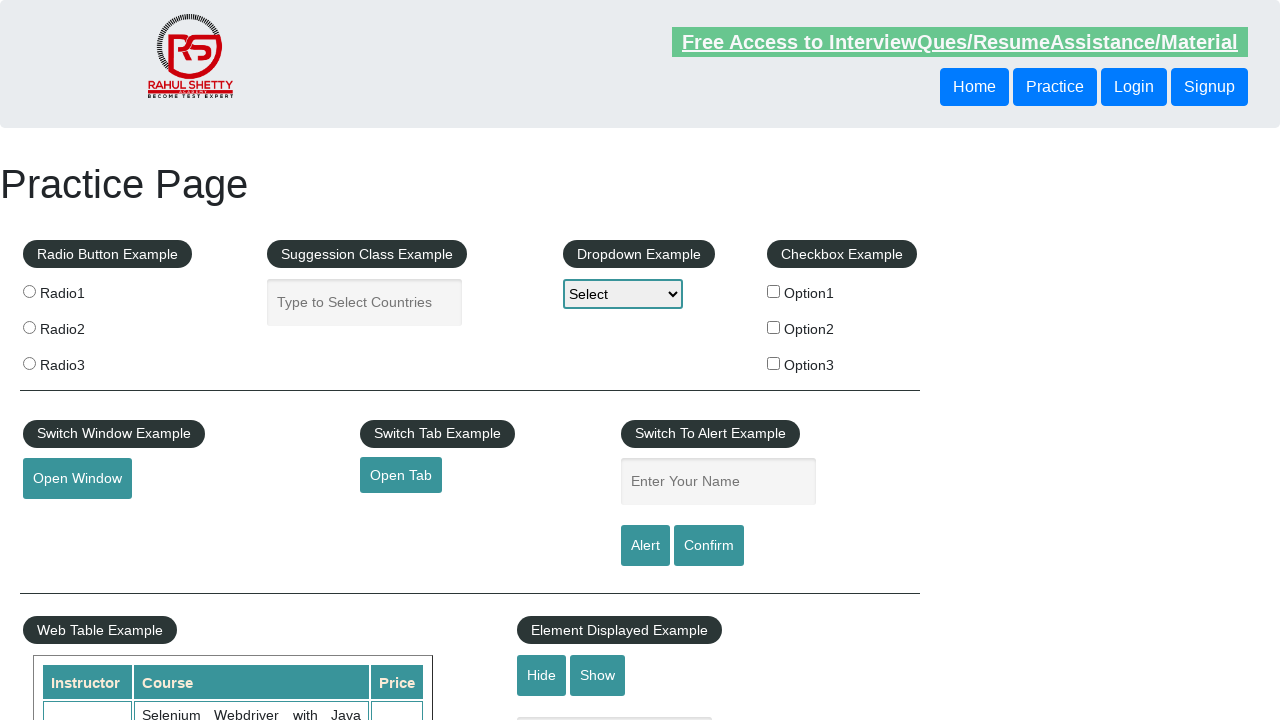

Located footer section with id 'gf-BIG'
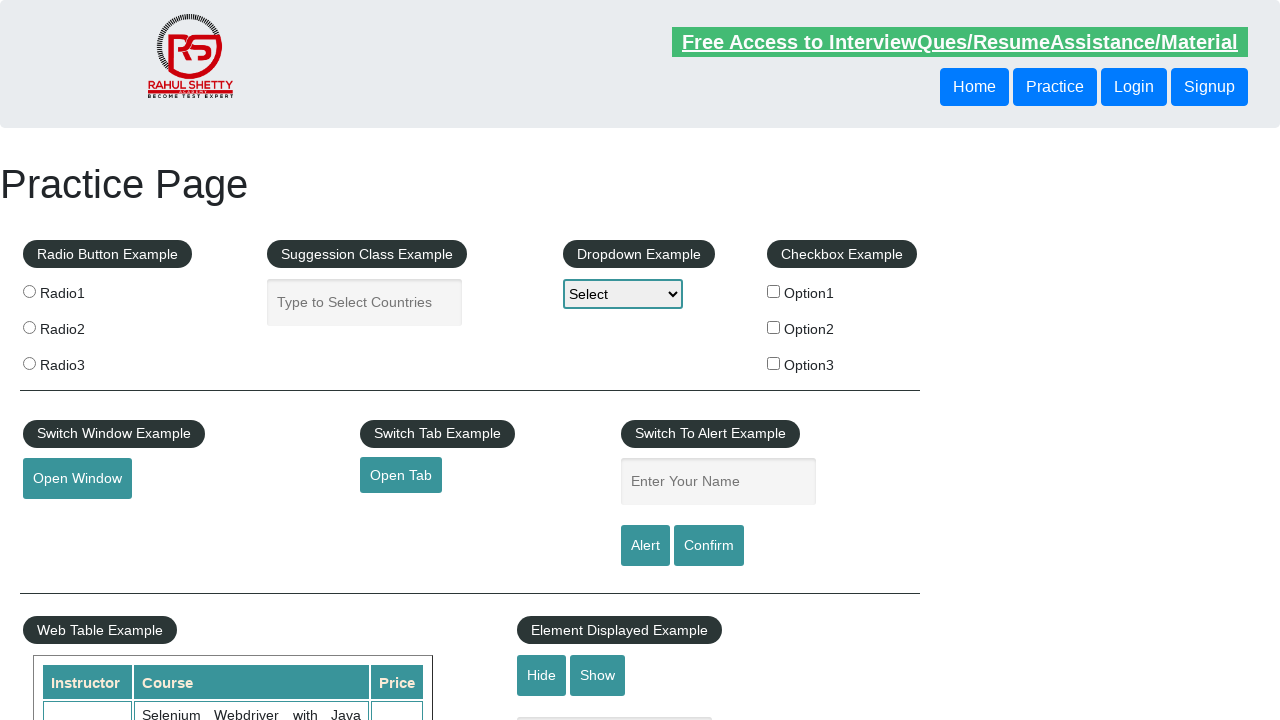

Located first column of footer links
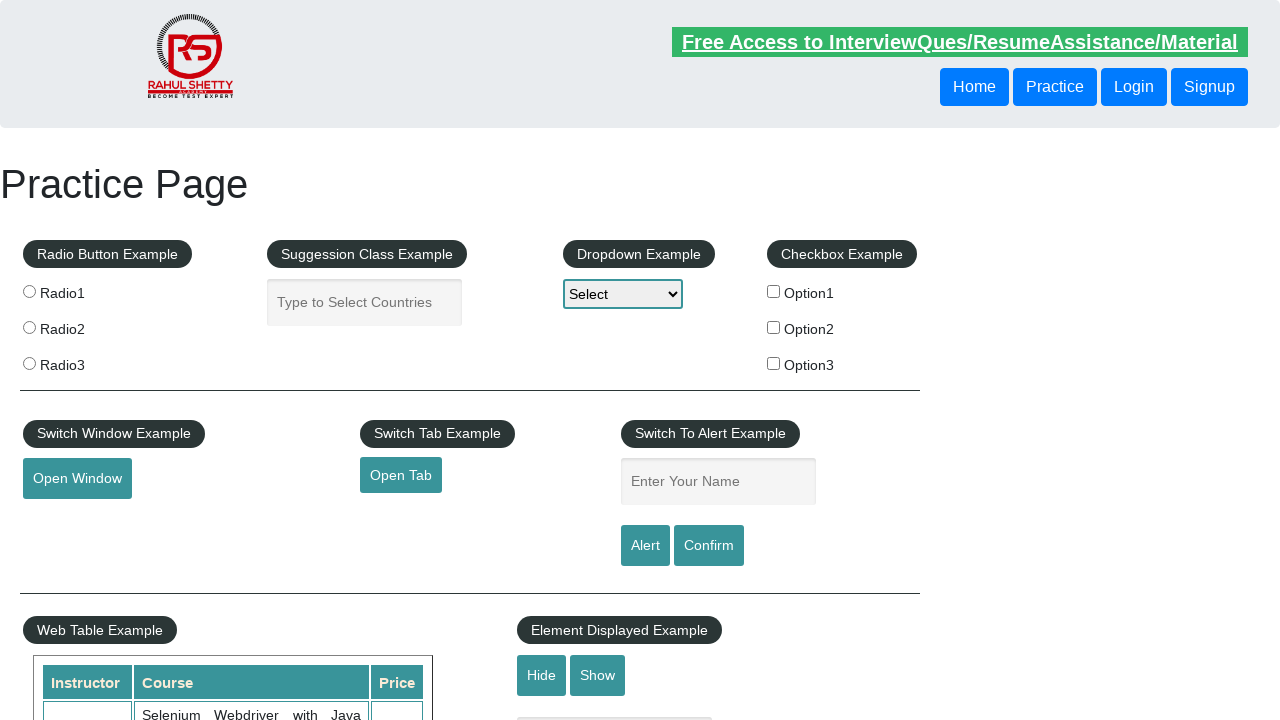

Located all anchor tags in first column
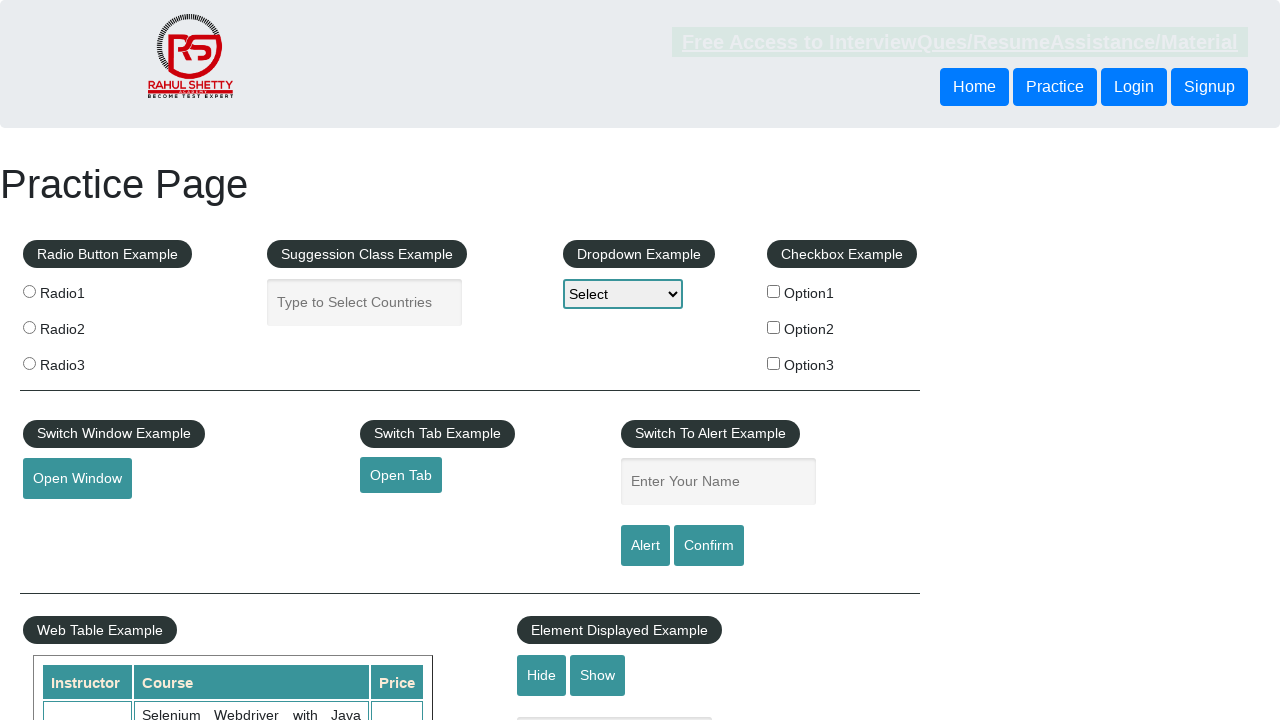

Counted 5 links in first column
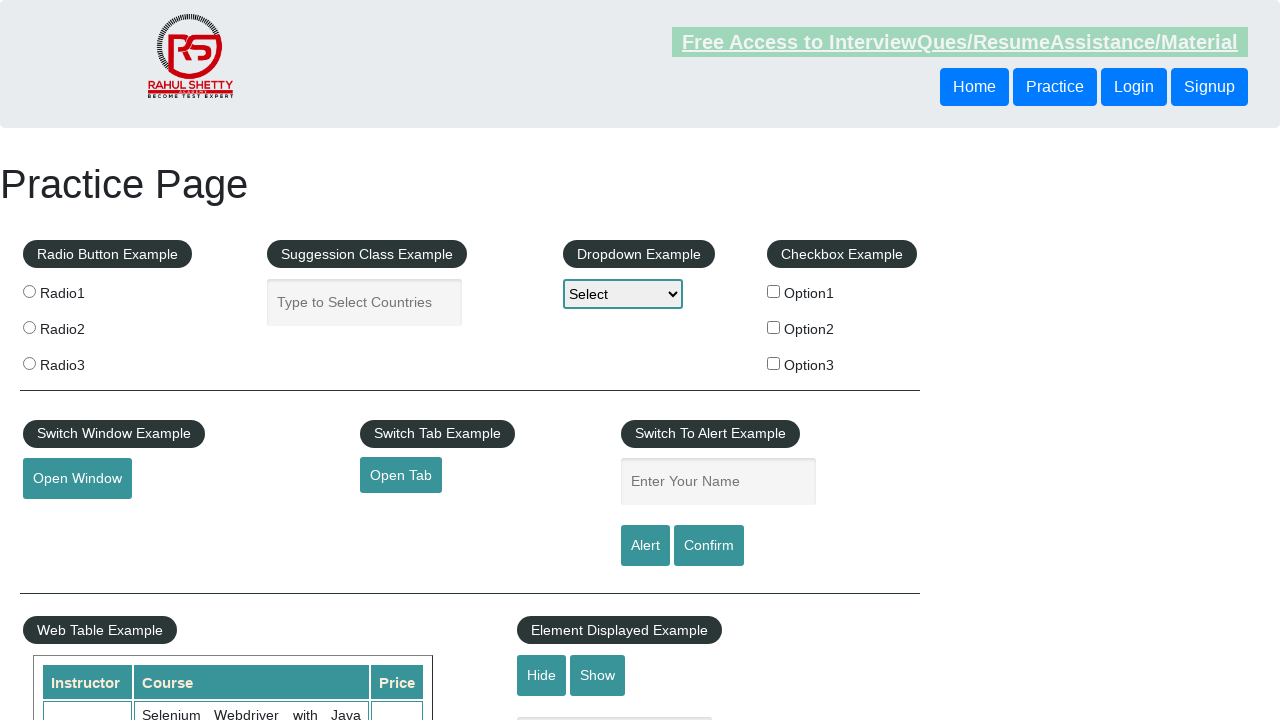

Ctrl+Clicked link #1 to open in new tab at (68, 520) on #gf-BIG >> xpath=//table/tbody/tr/td[1]/ul >> a >> nth=1
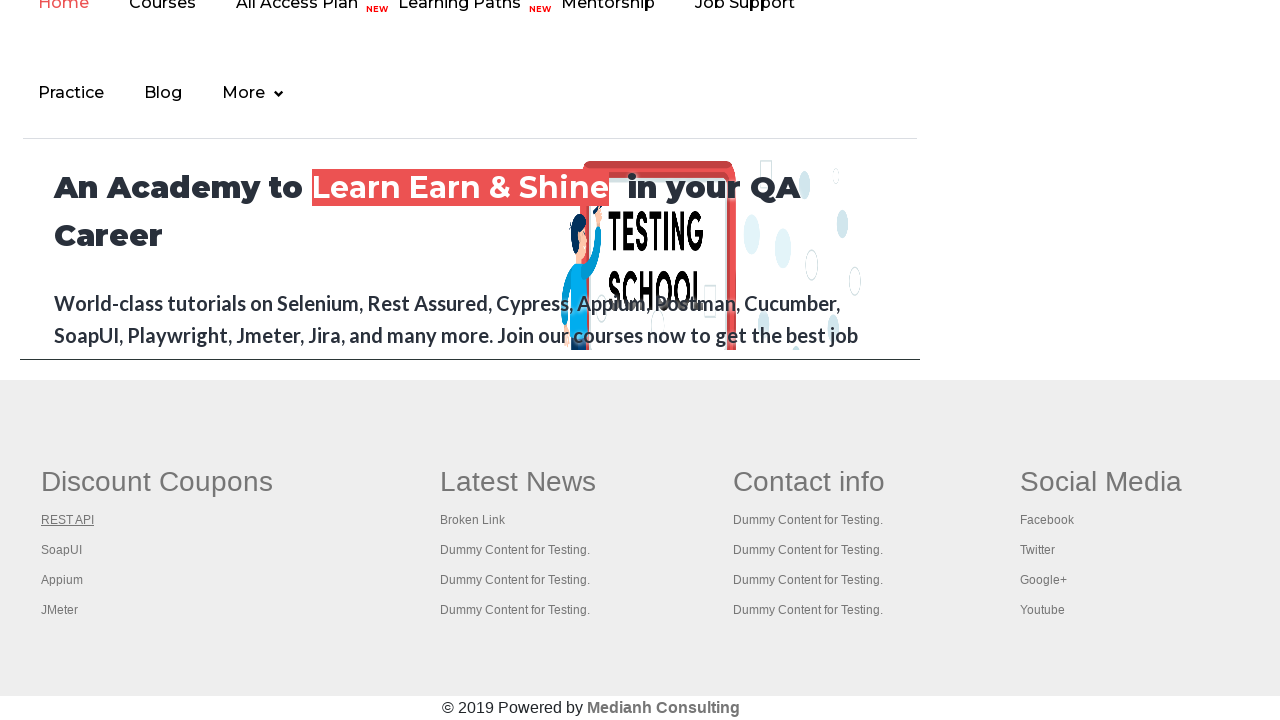

Waited 1000ms for new tab to load
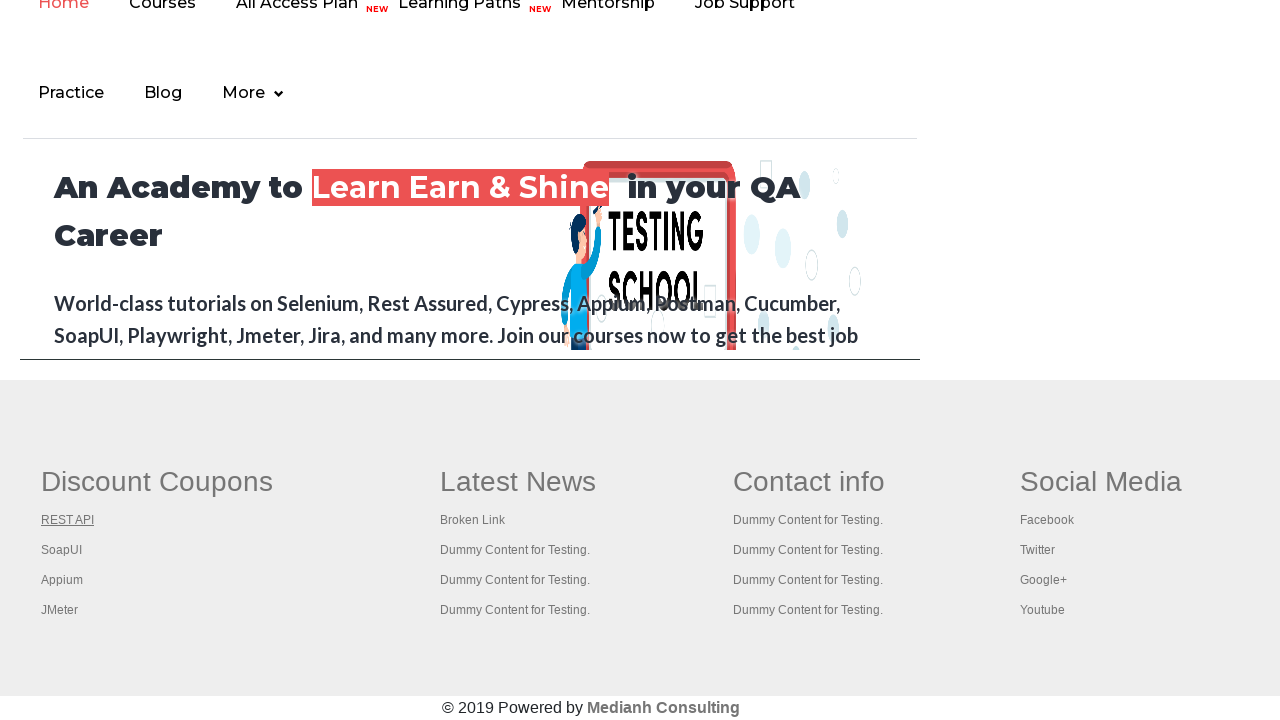

Ctrl+Clicked link #2 to open in new tab at (62, 550) on #gf-BIG >> xpath=//table/tbody/tr/td[1]/ul >> a >> nth=2
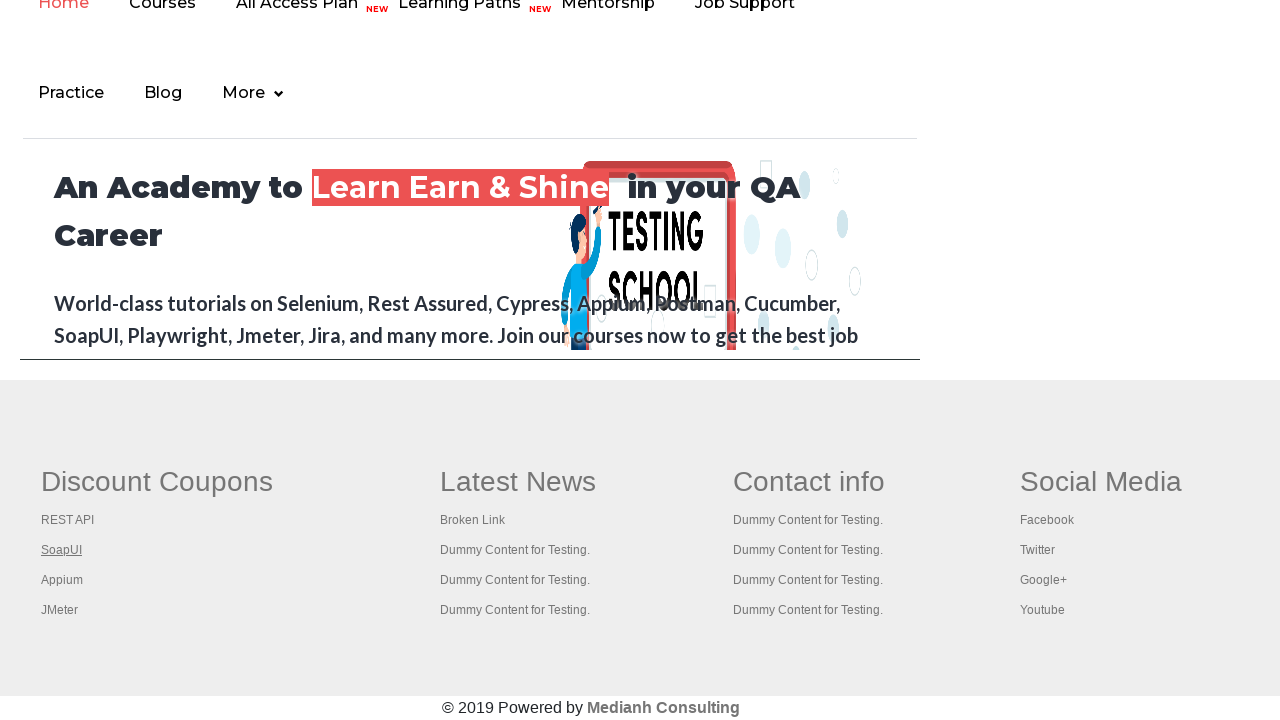

Waited 1000ms for new tab to load
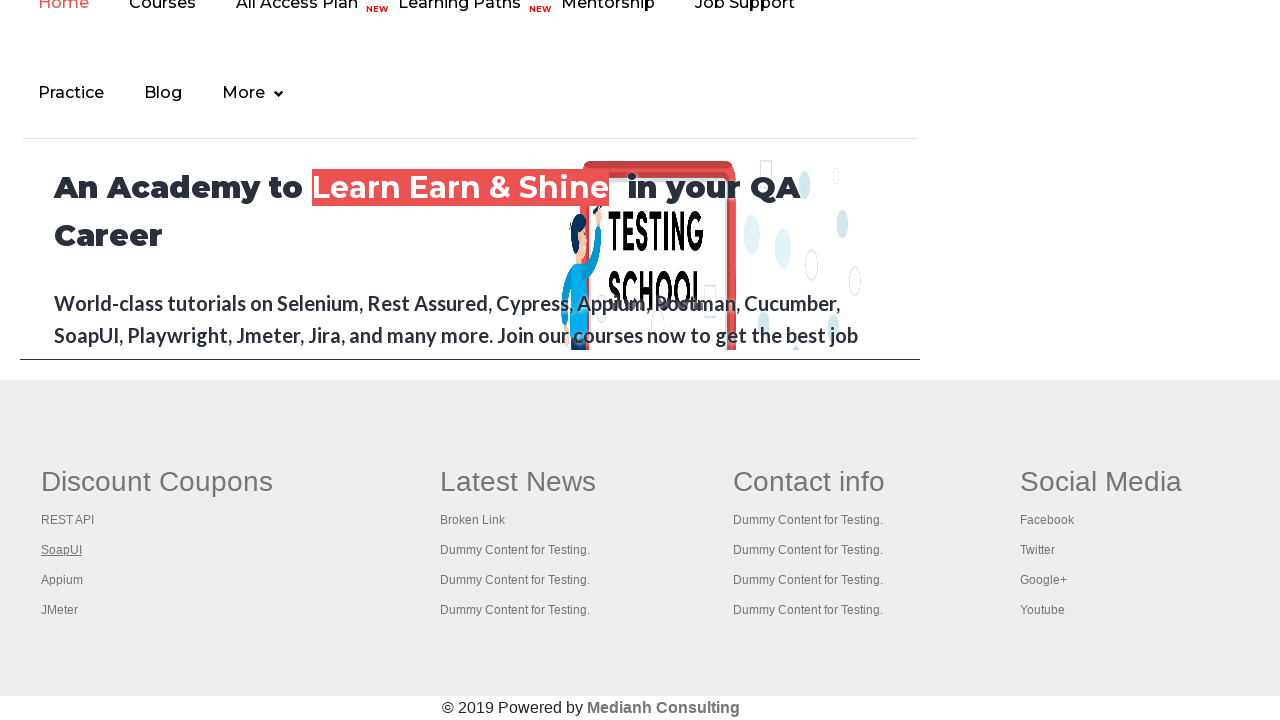

Ctrl+Clicked link #3 to open in new tab at (62, 580) on #gf-BIG >> xpath=//table/tbody/tr/td[1]/ul >> a >> nth=3
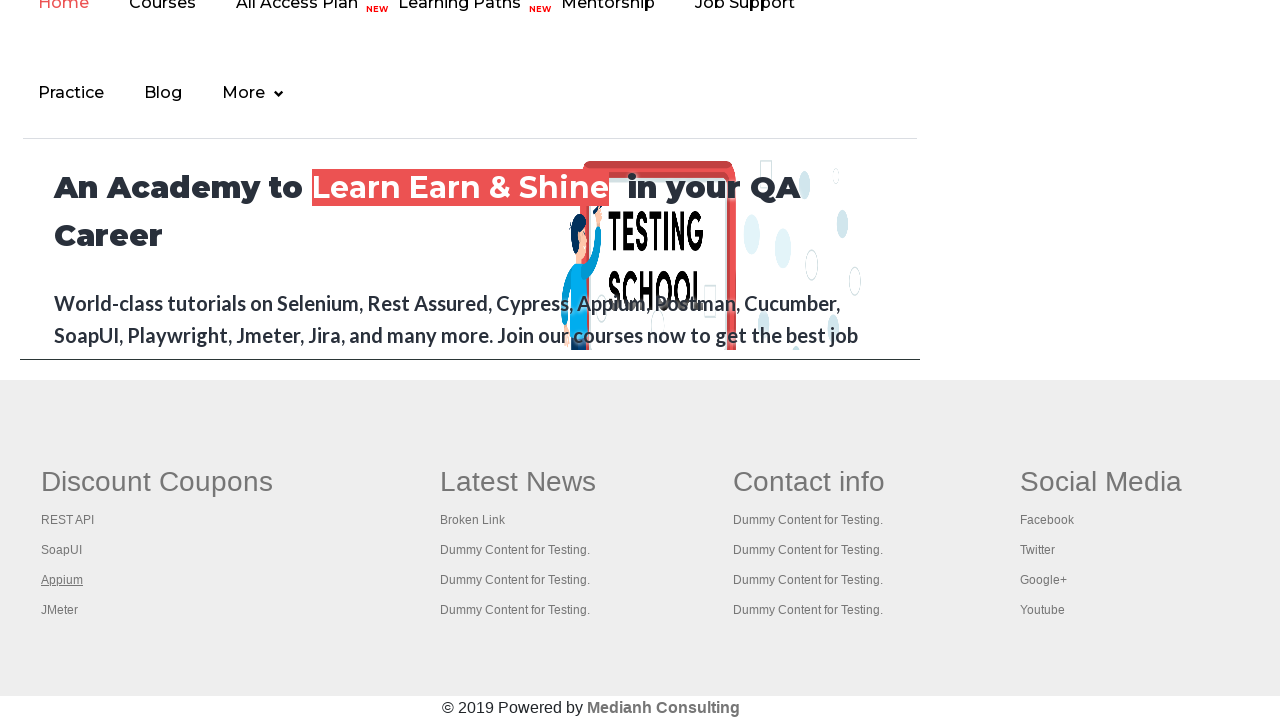

Waited 1000ms for new tab to load
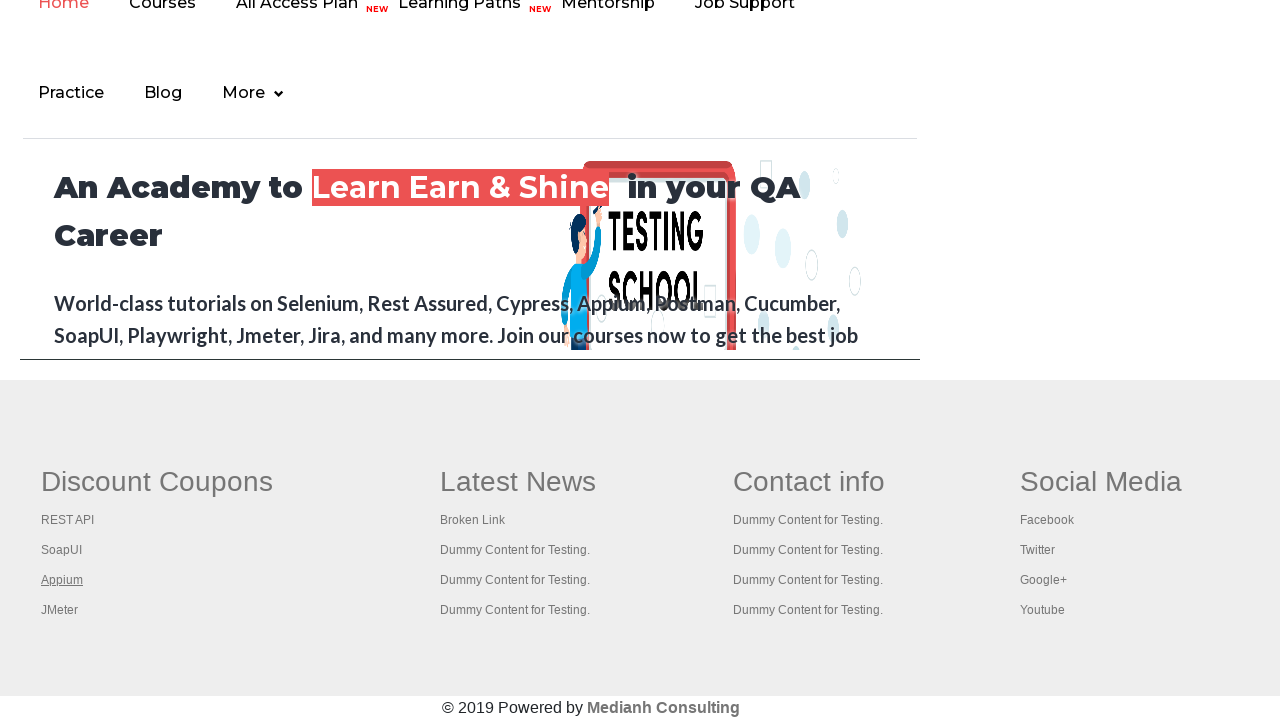

Ctrl+Clicked link #4 to open in new tab at (60, 610) on #gf-BIG >> xpath=//table/tbody/tr/td[1]/ul >> a >> nth=4
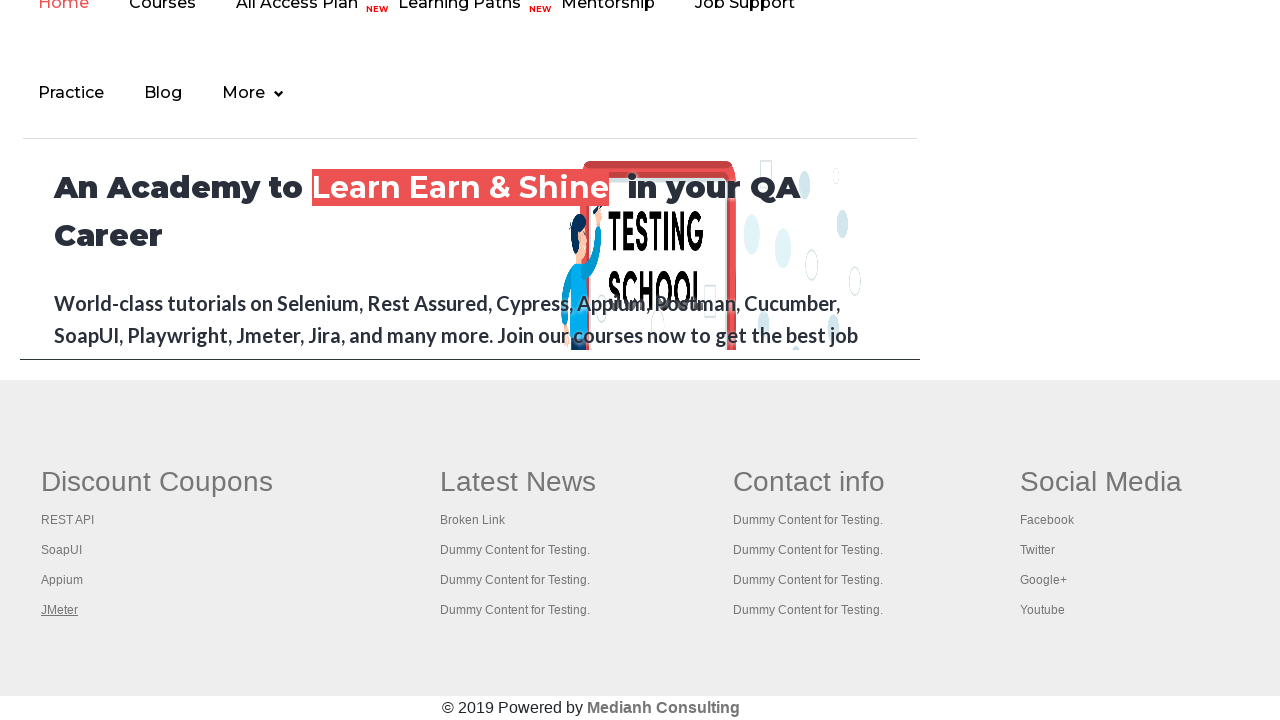

Waited 1000ms for new tab to load
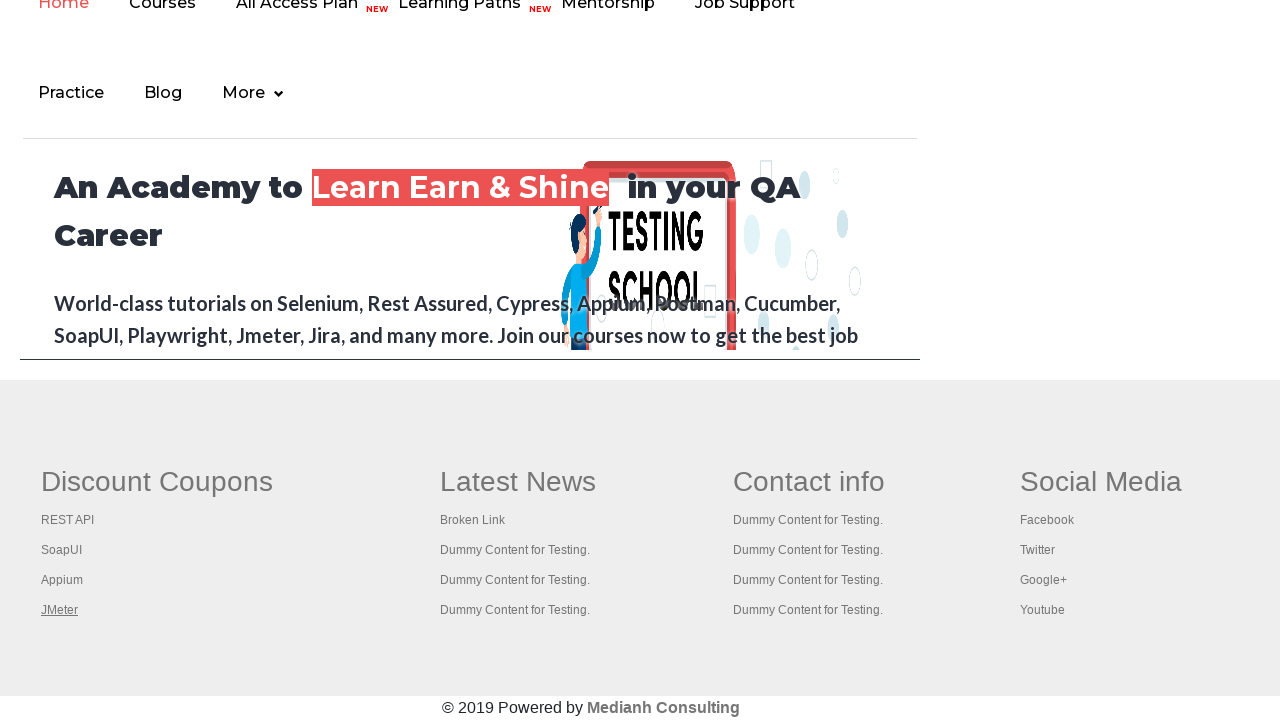

Retrieved all 5 opened pages
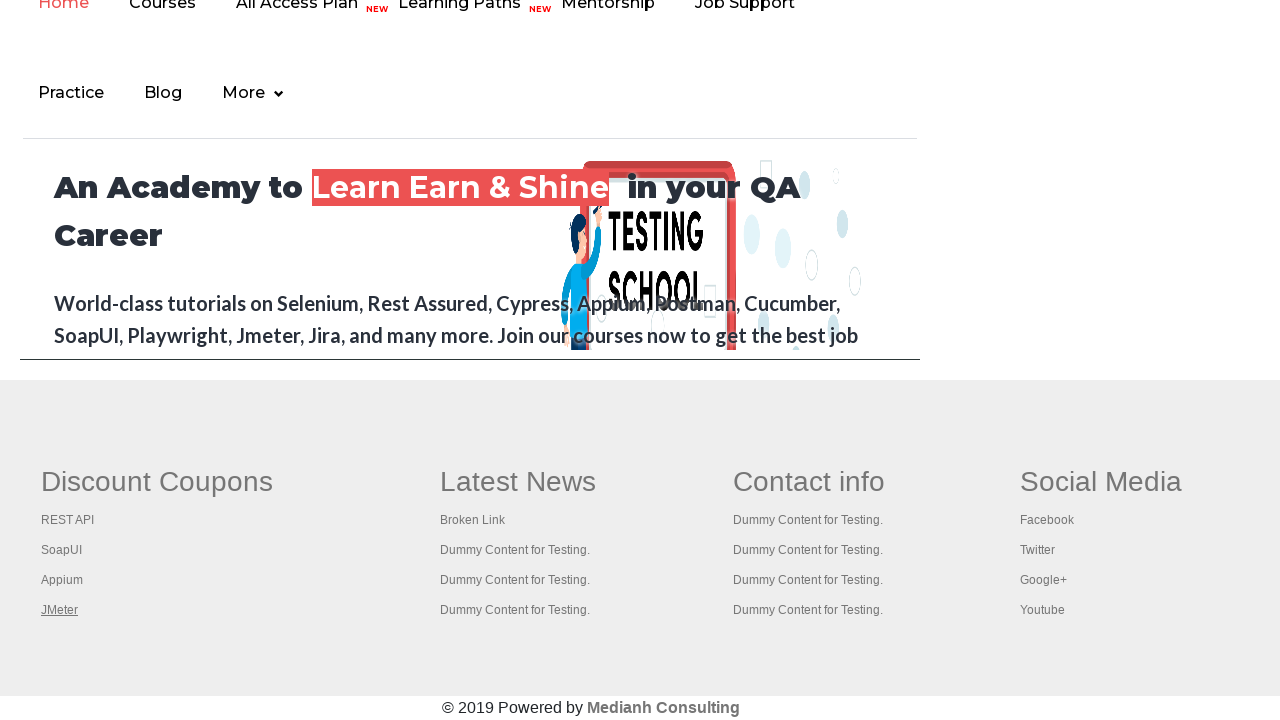

Brought a page to front
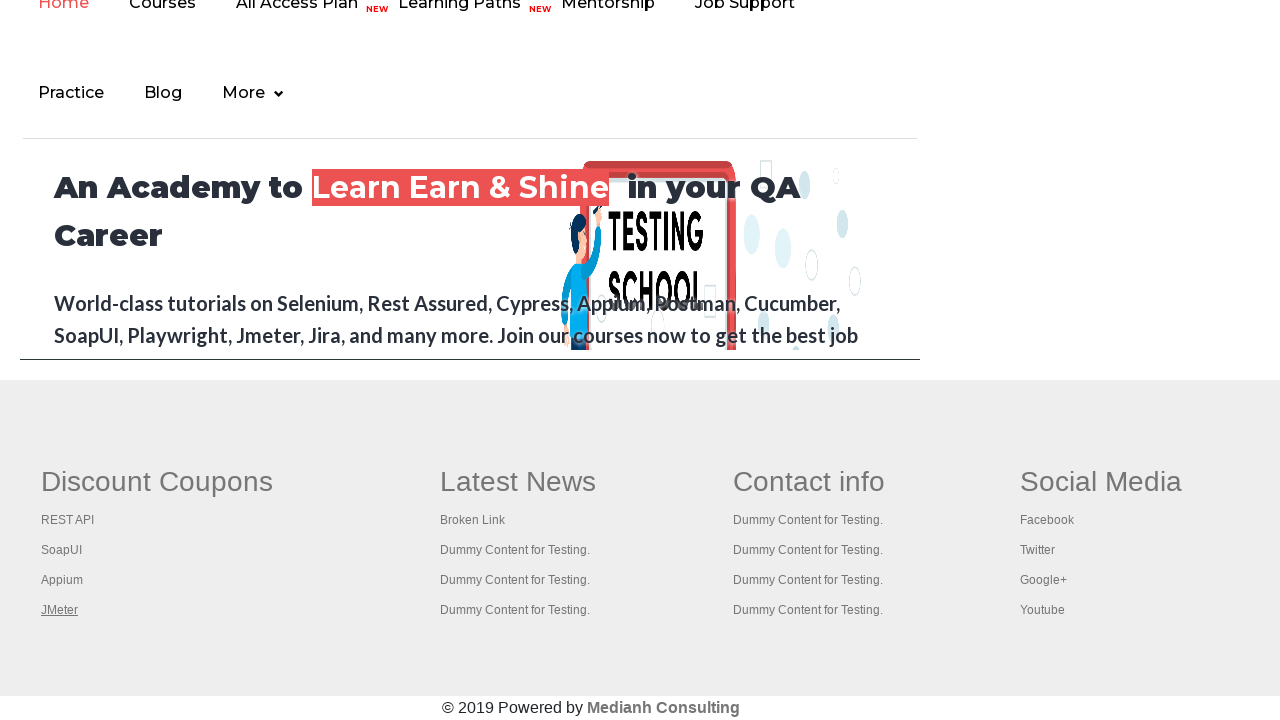

Page loaded - domcontentloaded state reached
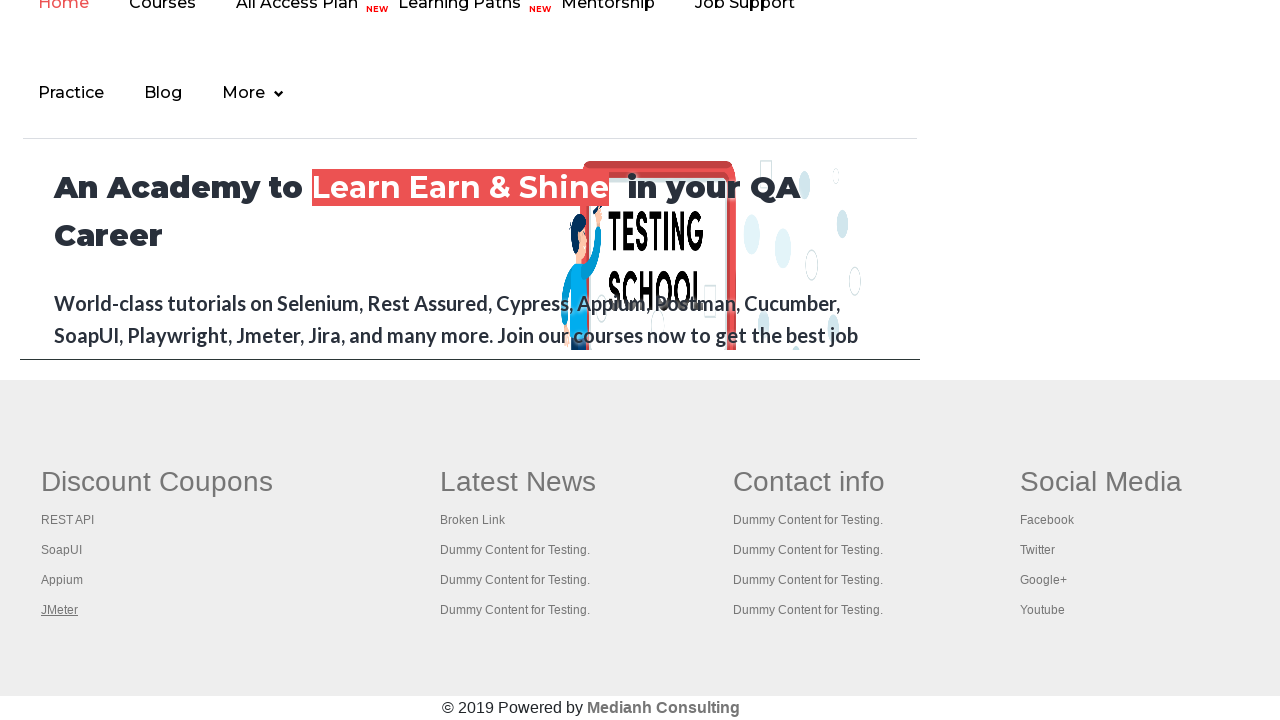

Brought a page to front
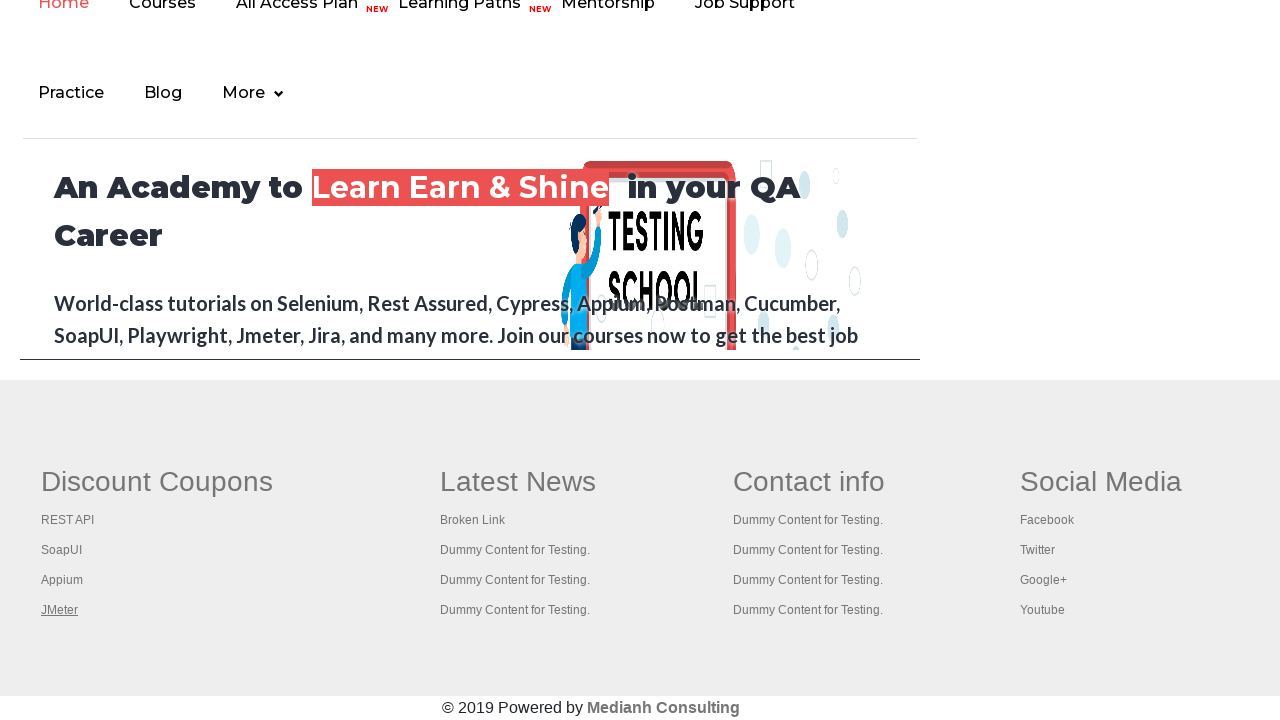

Page loaded - domcontentloaded state reached
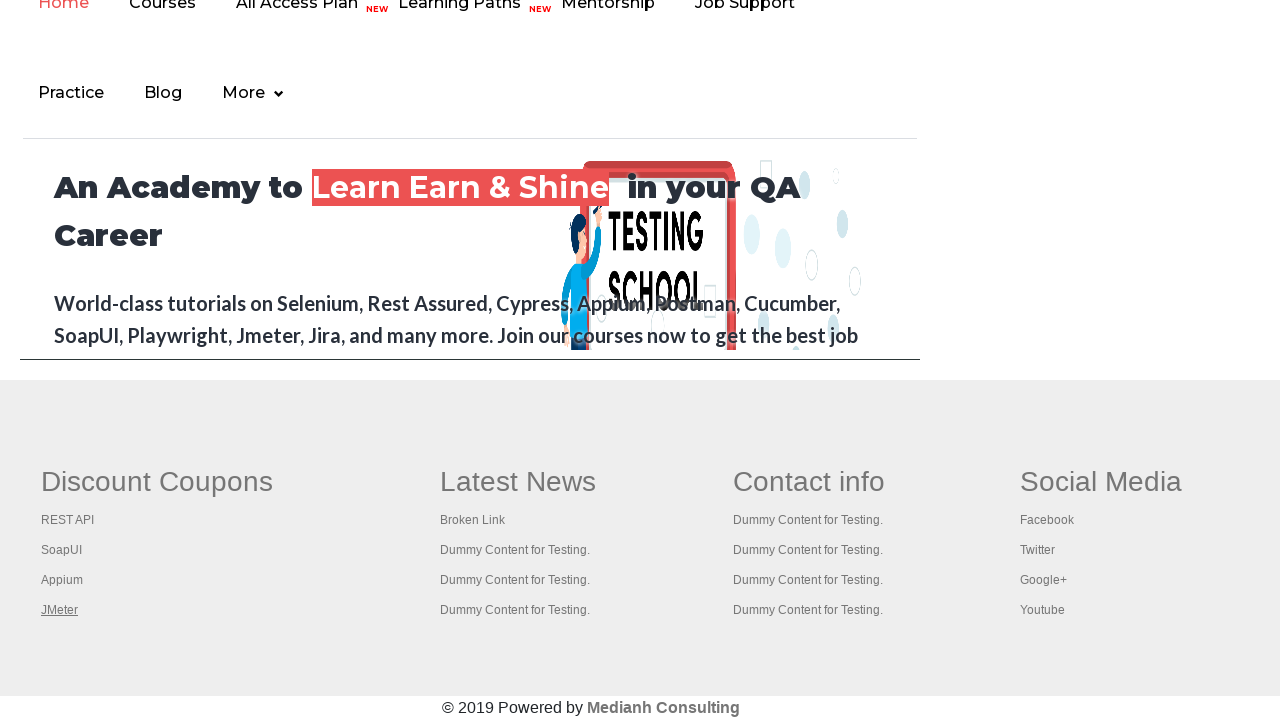

Brought a page to front
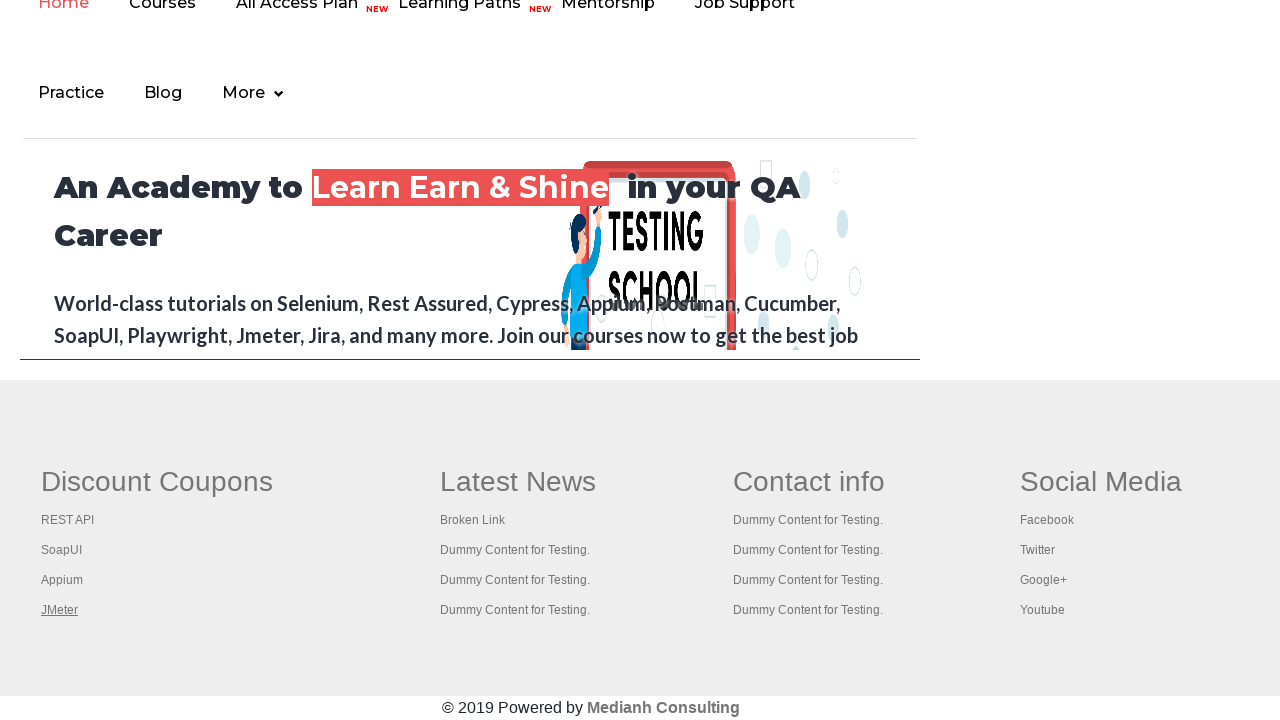

Page loaded - domcontentloaded state reached
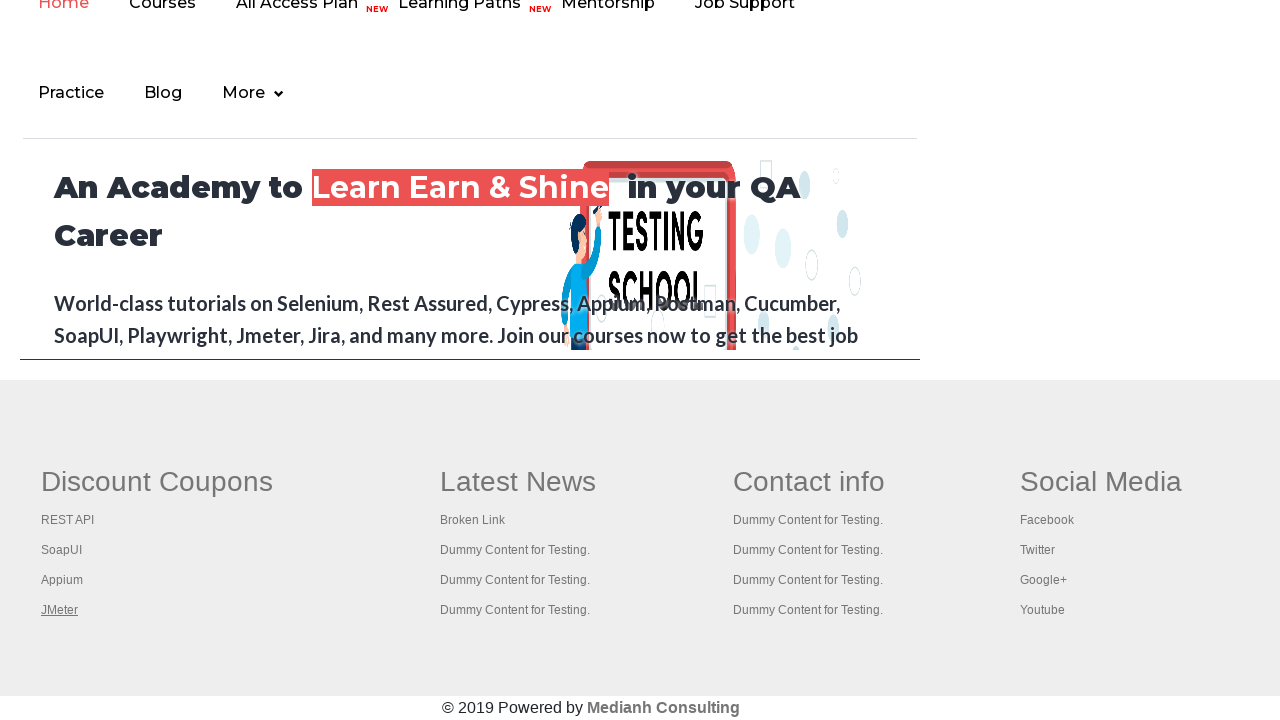

Brought a page to front
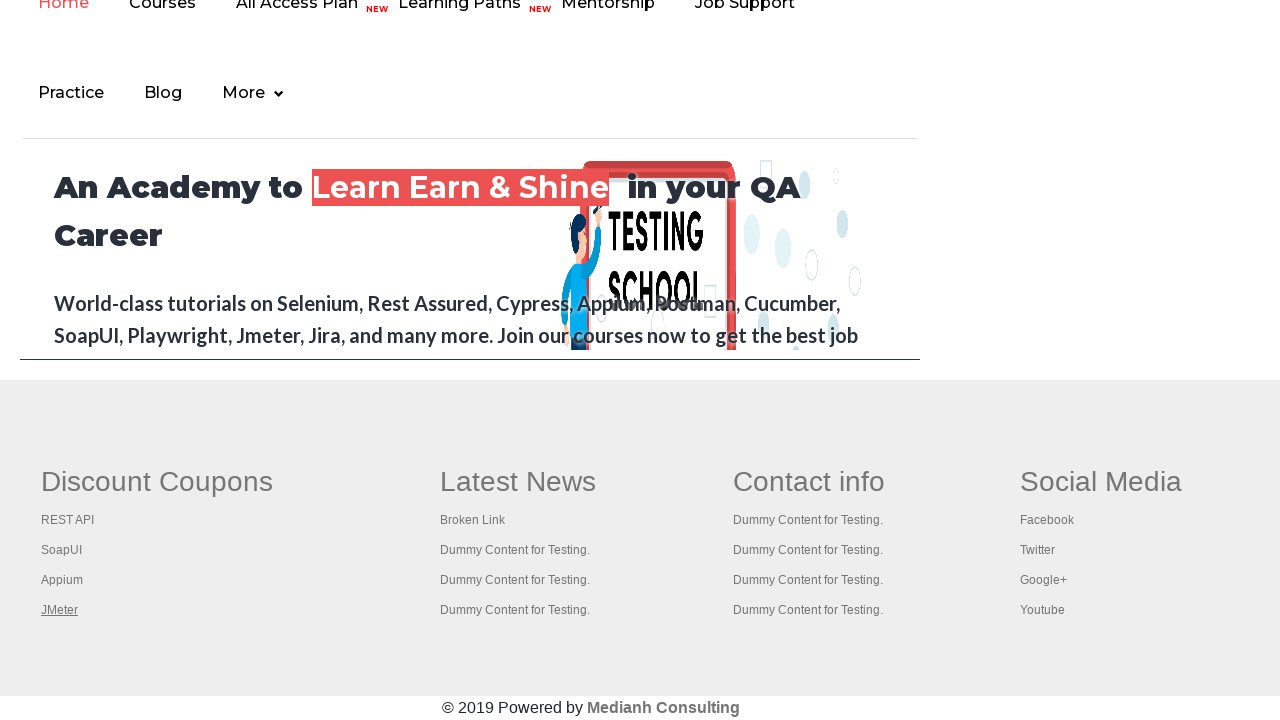

Page loaded - domcontentloaded state reached
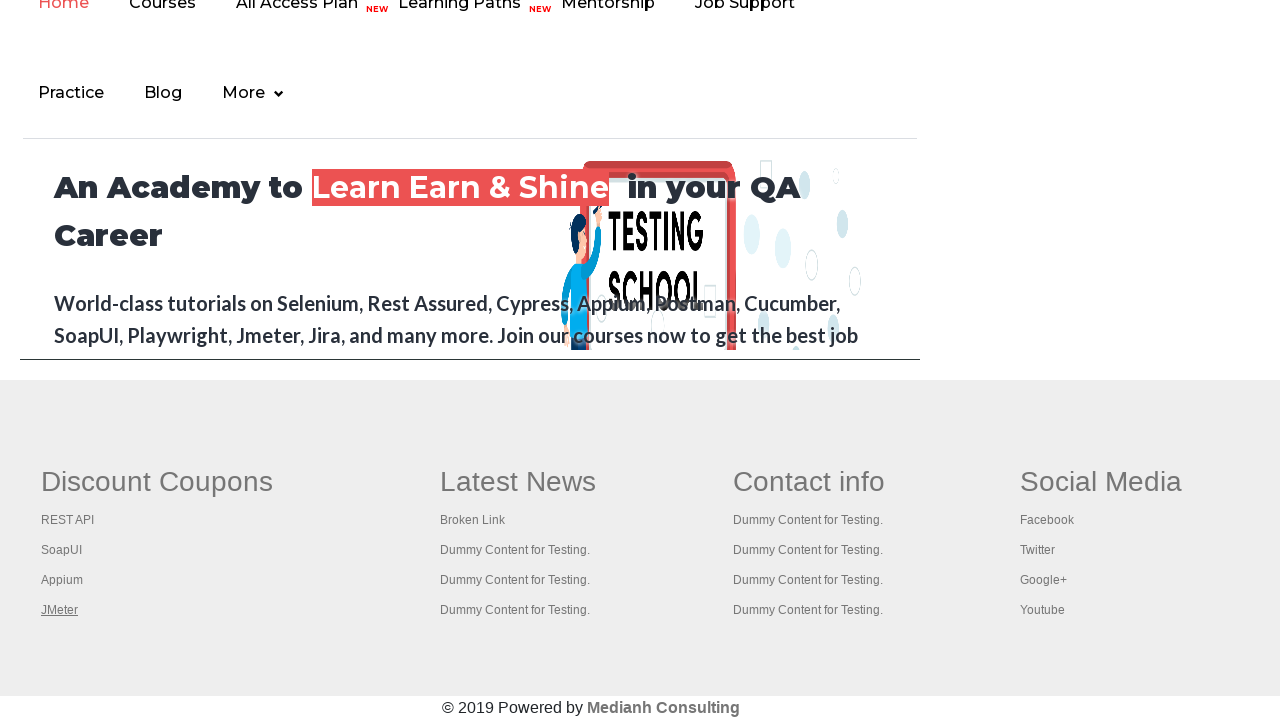

Brought a page to front
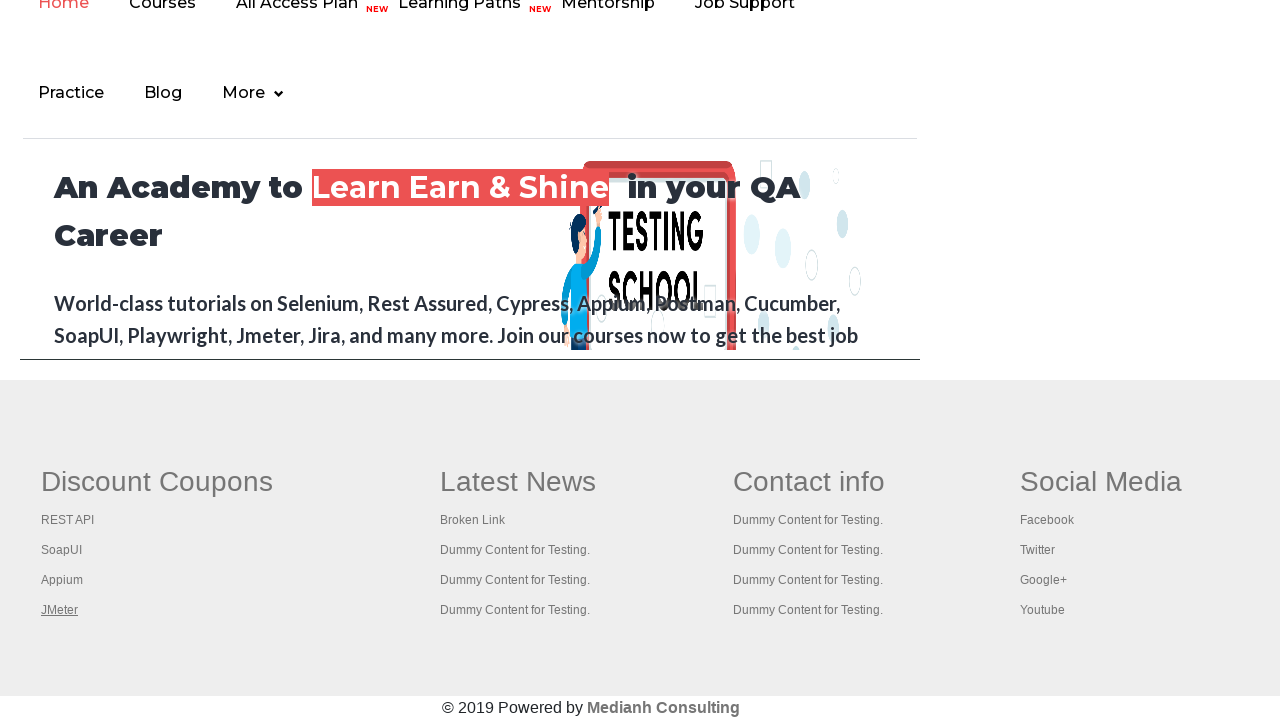

Page loaded - domcontentloaded state reached
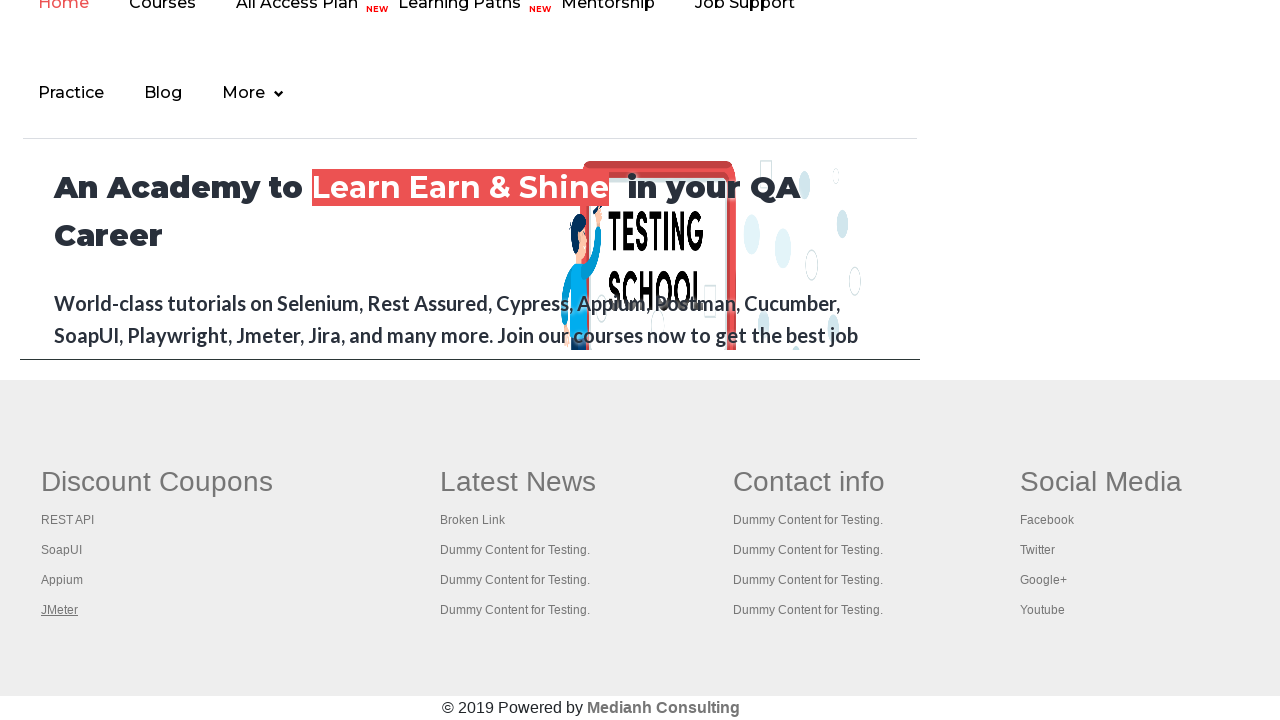

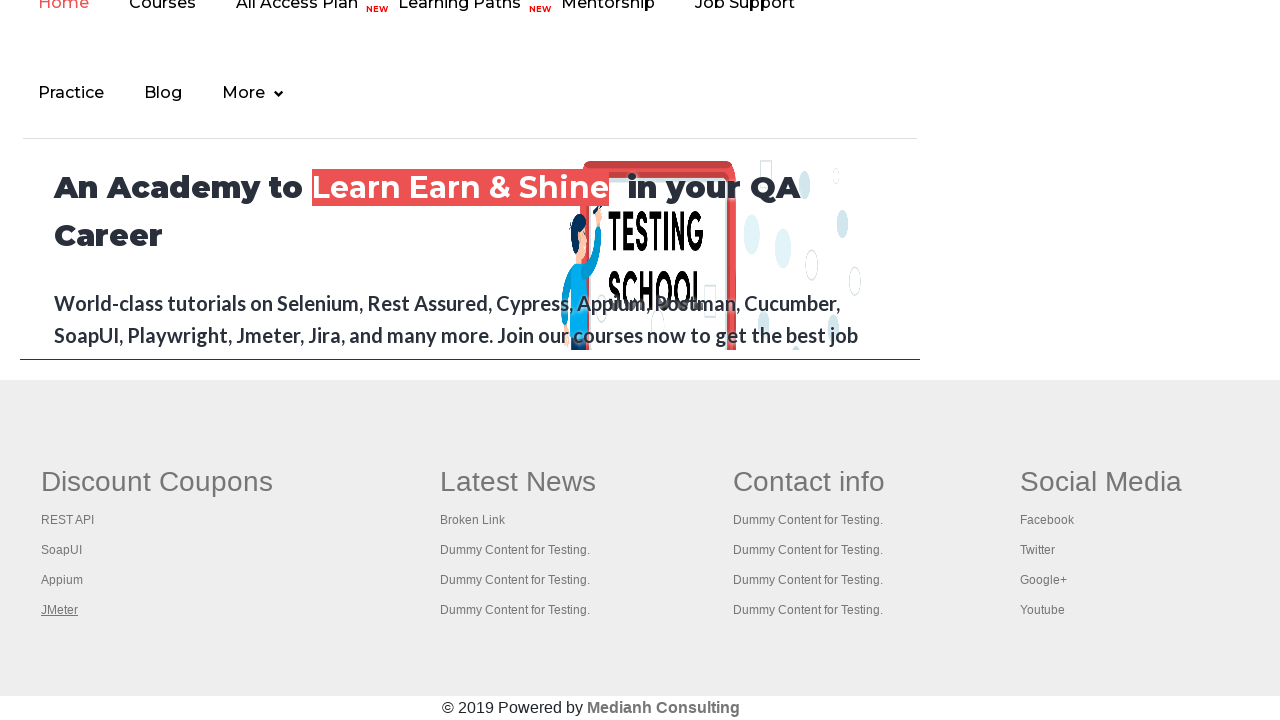